Tests multiple window handling by clicking a link that opens a new window, then switching to the child window and verifying navigation succeeded.

Starting URL: http://seleniumpractise.blogspot.in/2017/07/multiple-window-examples.html

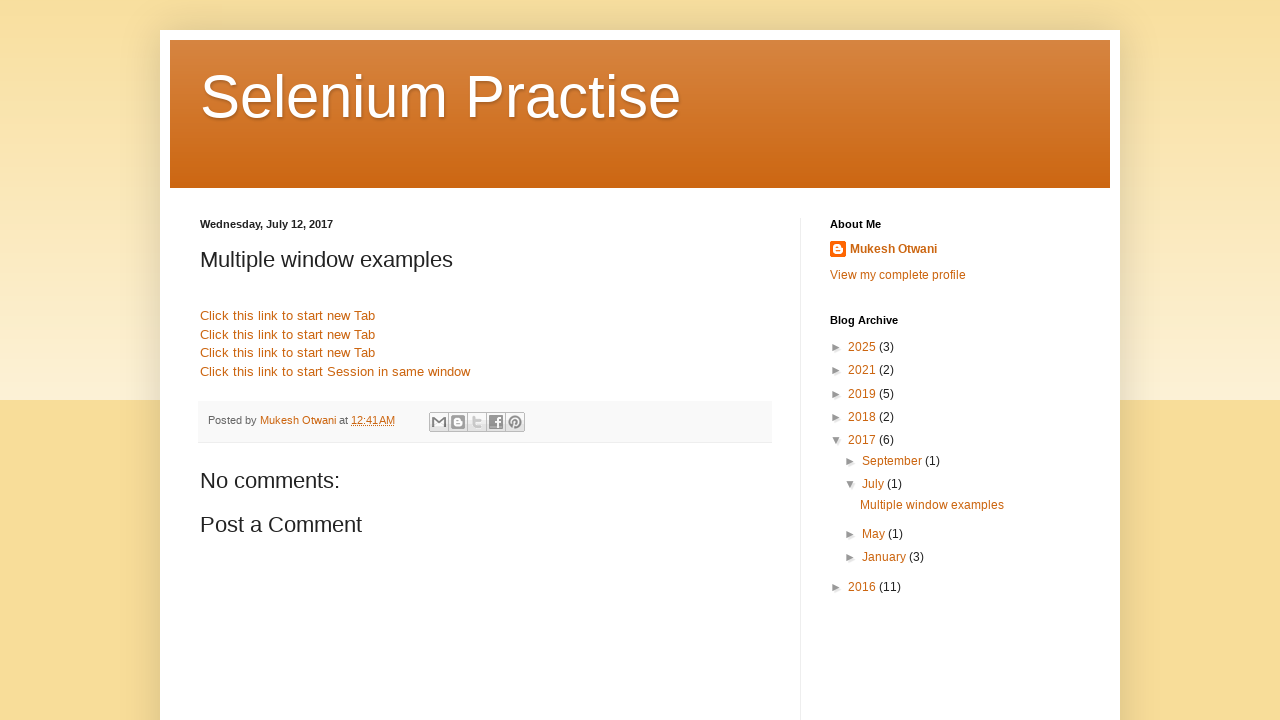

Clicked link that opens a new window at (288, 316) on xpath=//*[@id='post-body-6170641642826198246']/a[1]
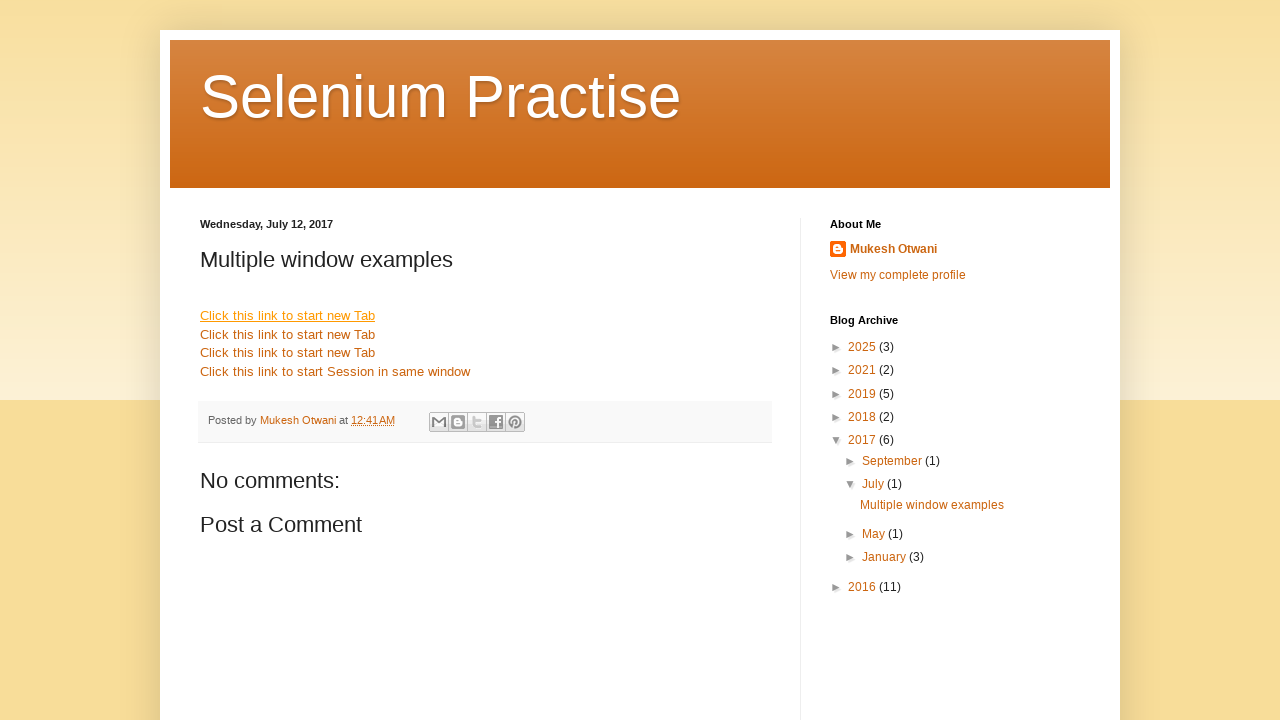

Obtained child window reference
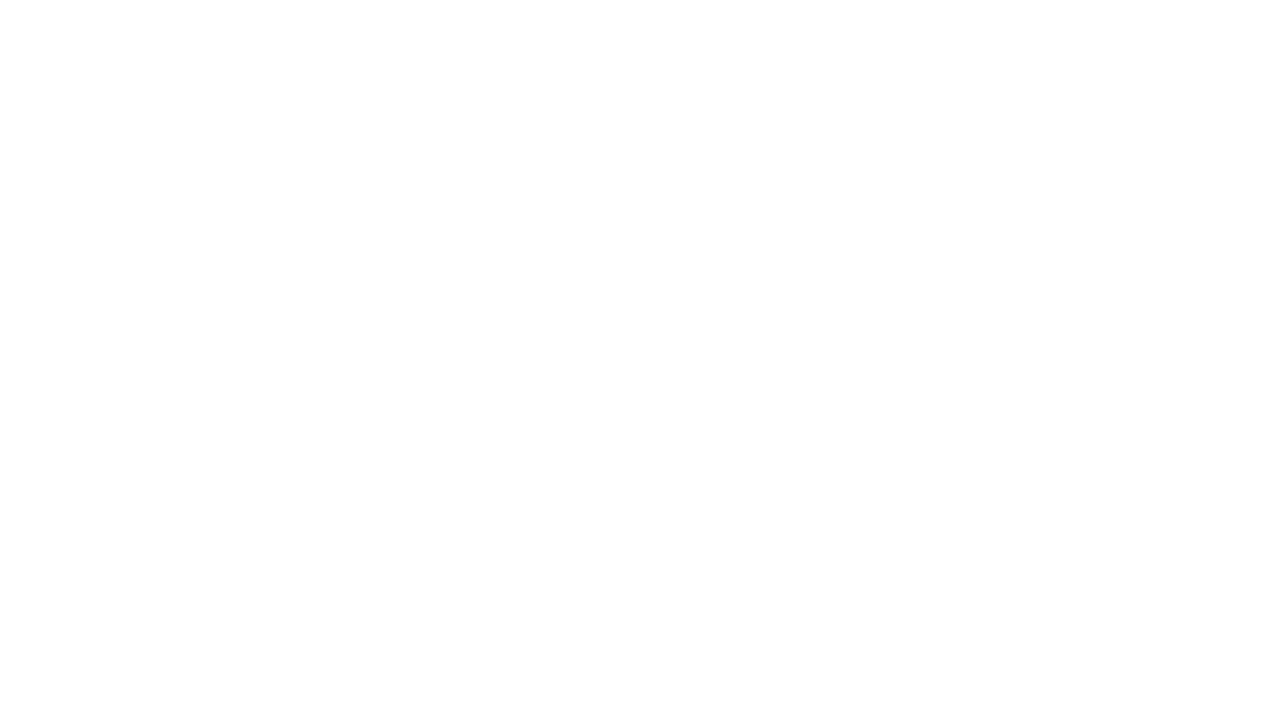

Child window finished loading
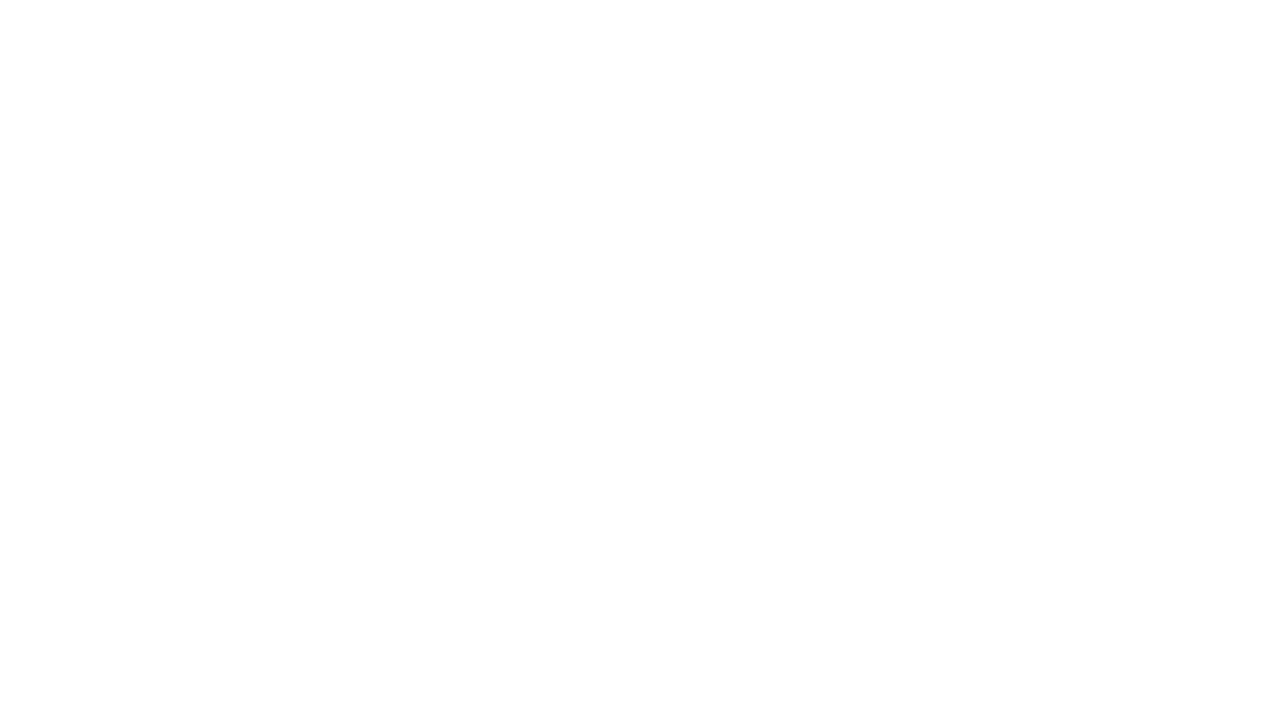

Verified child window title loaded successfully
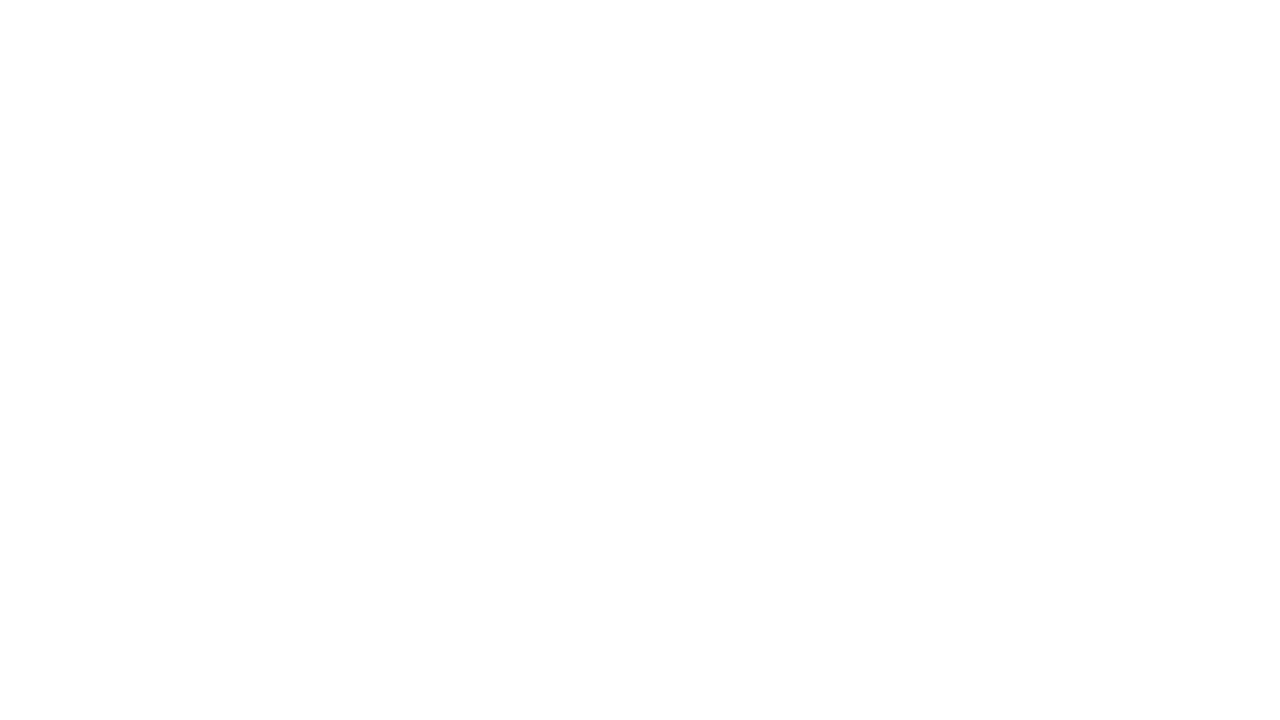

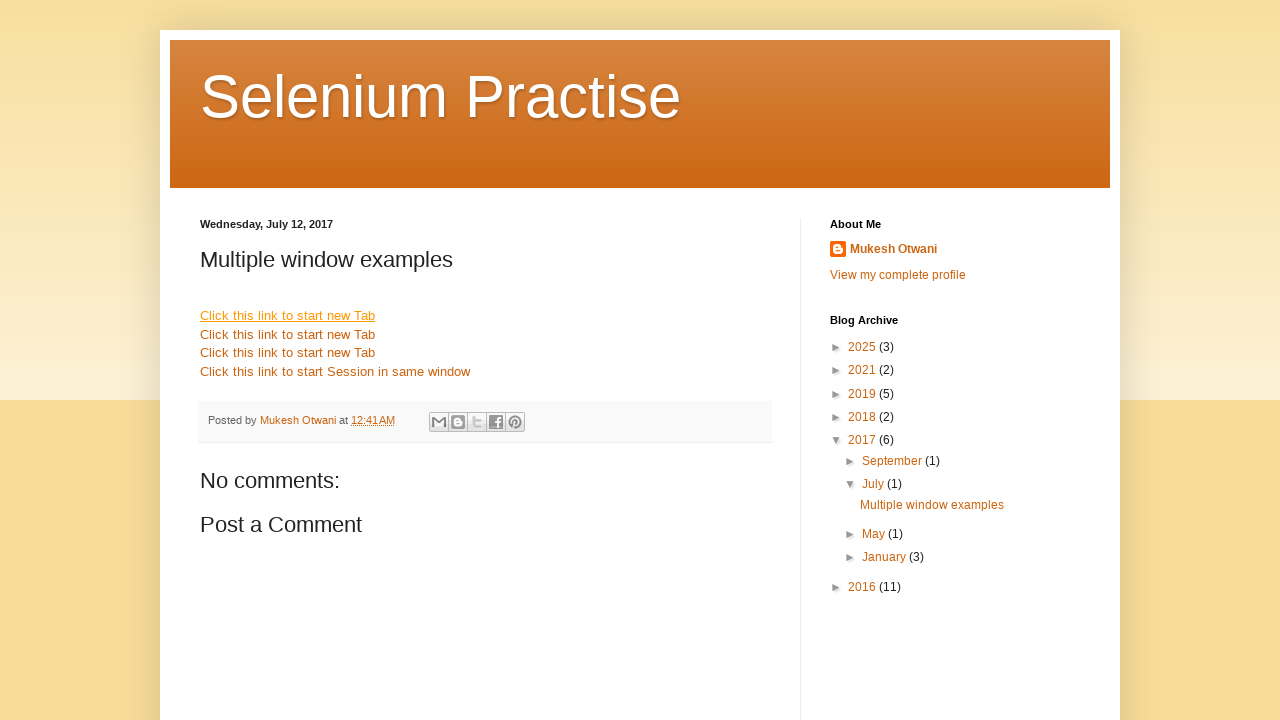